Navigates to WiseQuarter.com homepage and verifies the page loads by checking the title

Starting URL: https://www.wisequarter.com

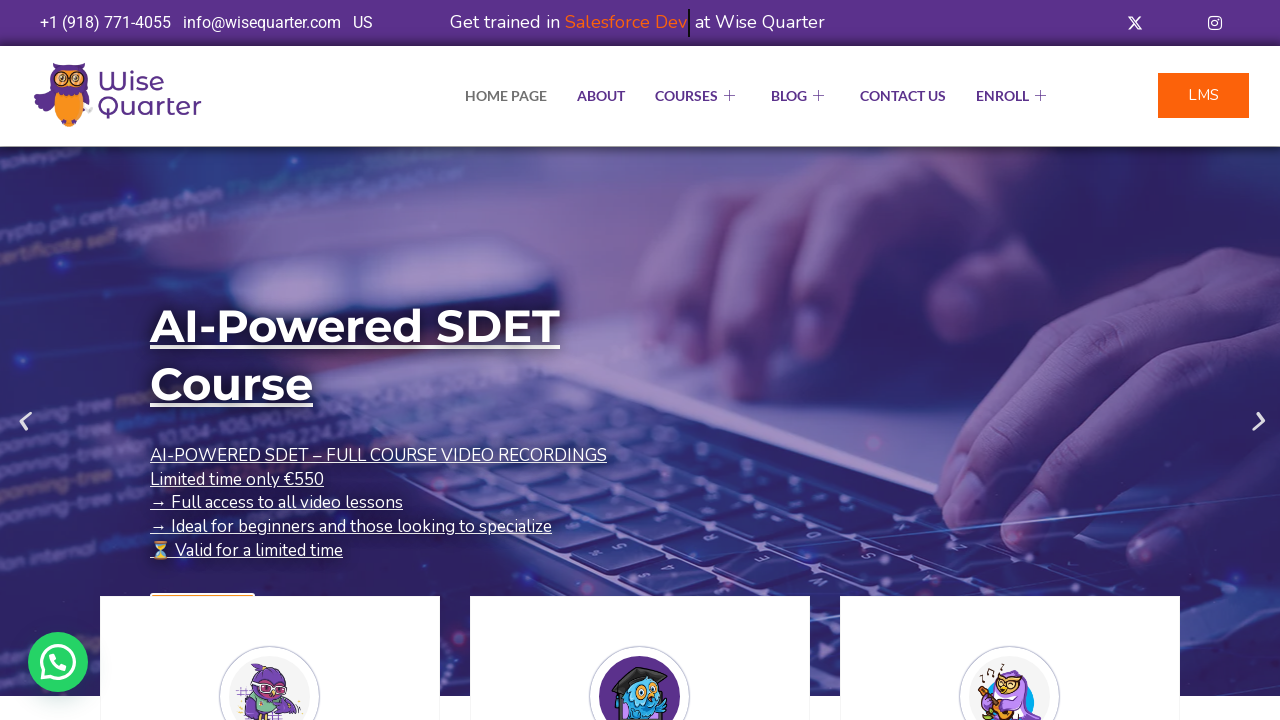

Navigated to WiseQuarter.com homepage
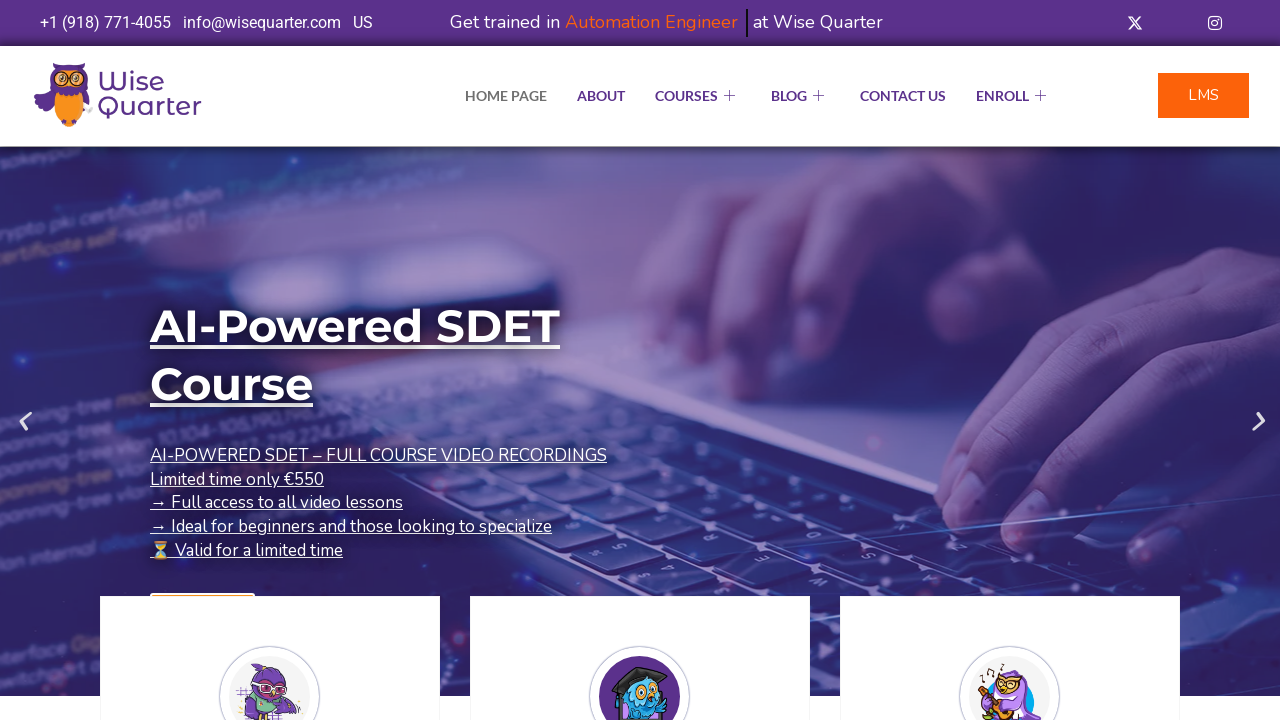

Waited for page DOM to load
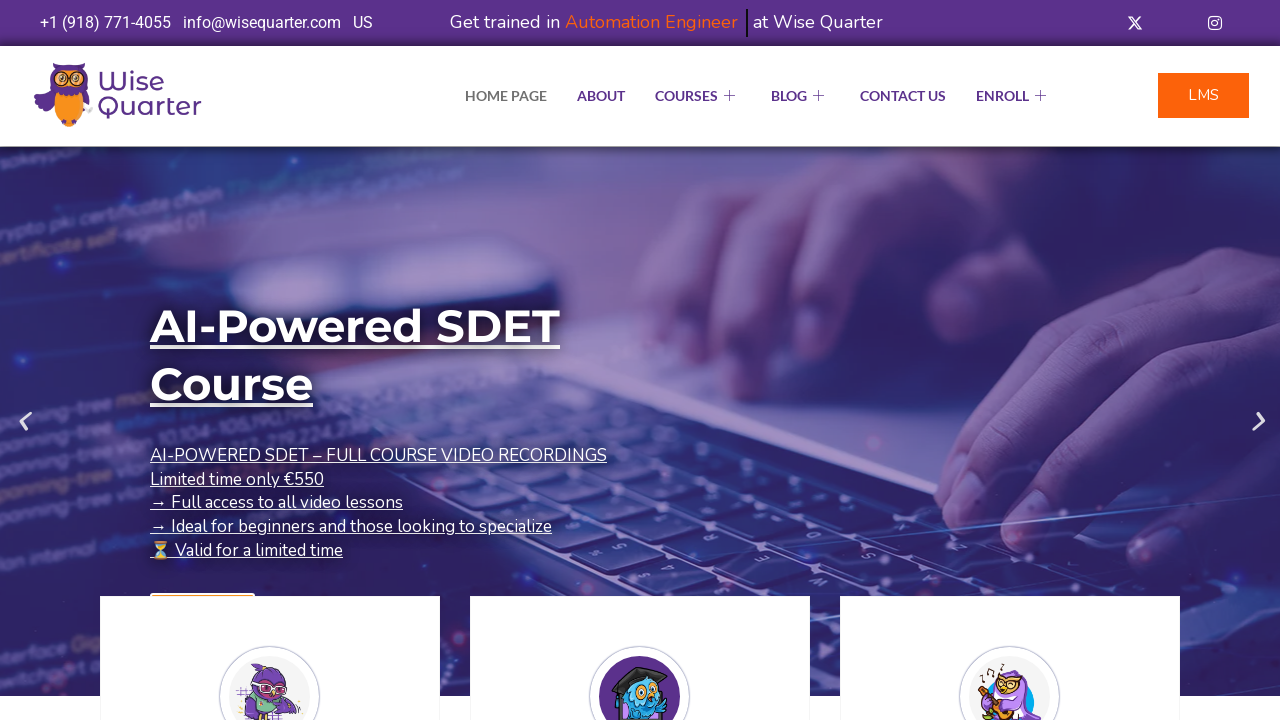

Retrieved page title: IT Bootcamp Courses, Online Classes - Wise Quarter Course
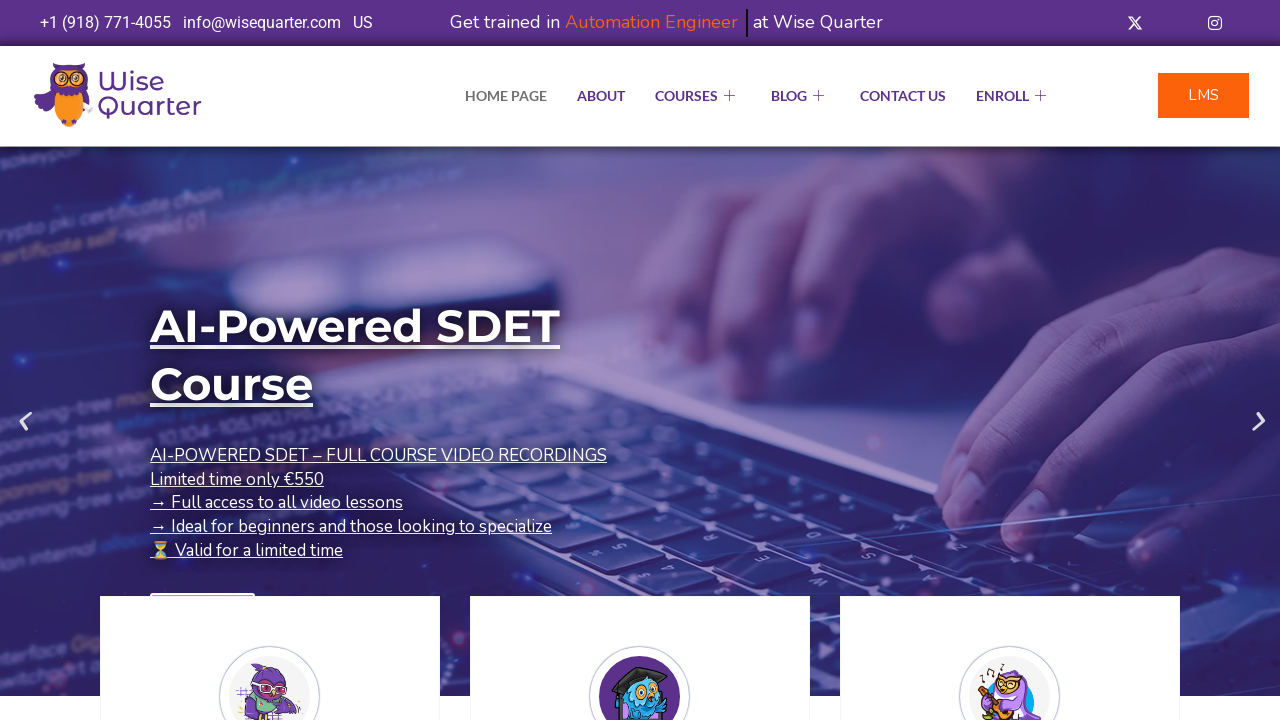

Printed page title to console
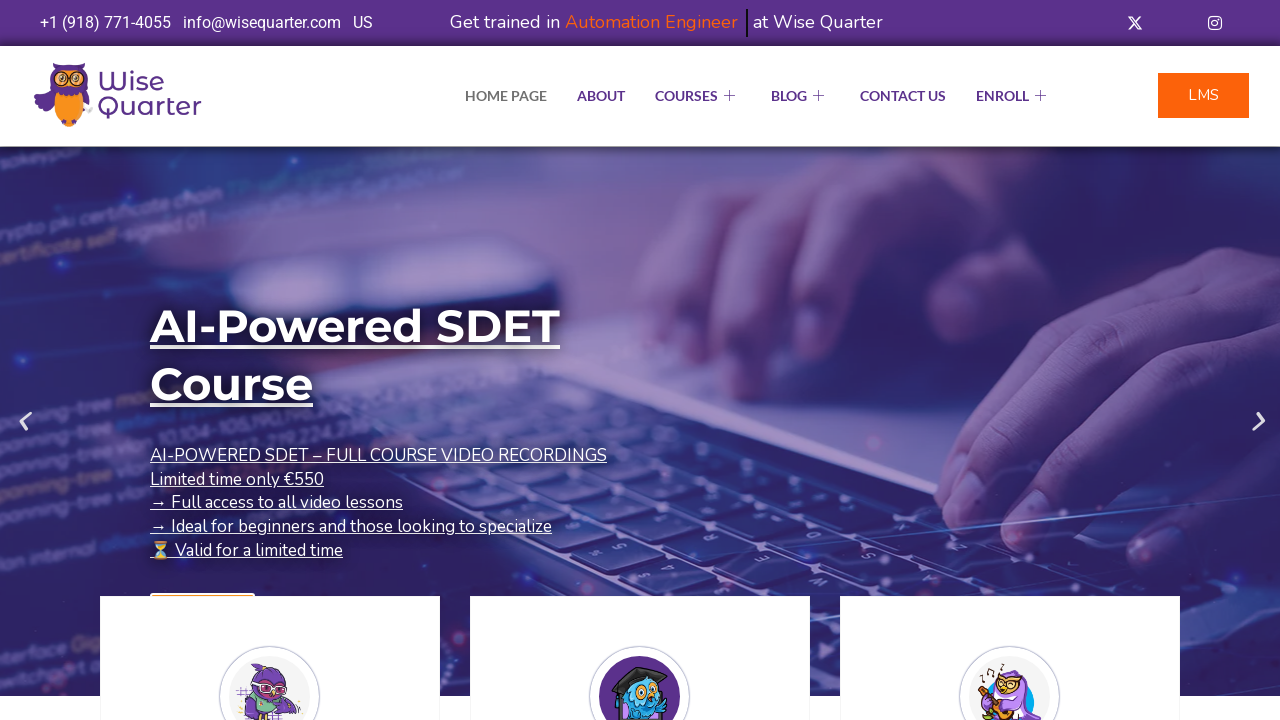

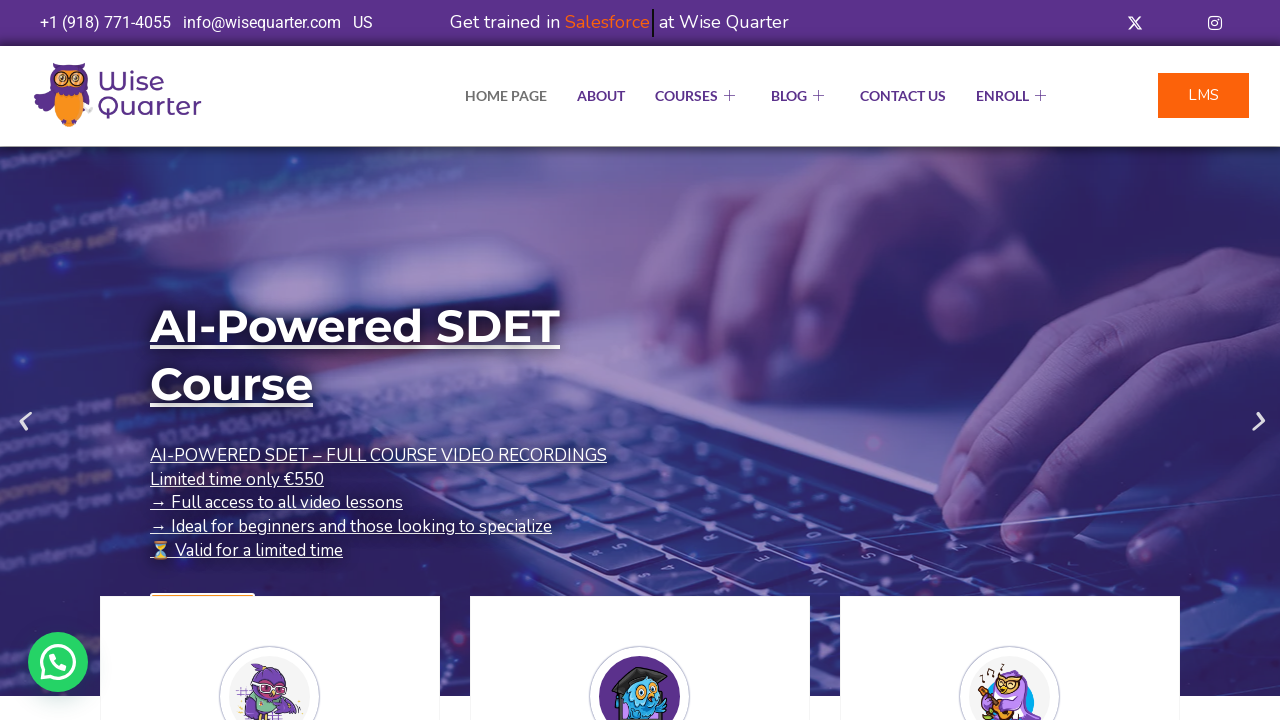